Tests mouse movement by offset functionality by moving the mouse 50 pixels horizontally and 30 pixels vertically from the current position, then performing a click action on a demo button page.

Starting URL: https://demoapps.qspiders.com/button/buttonDoubleClick

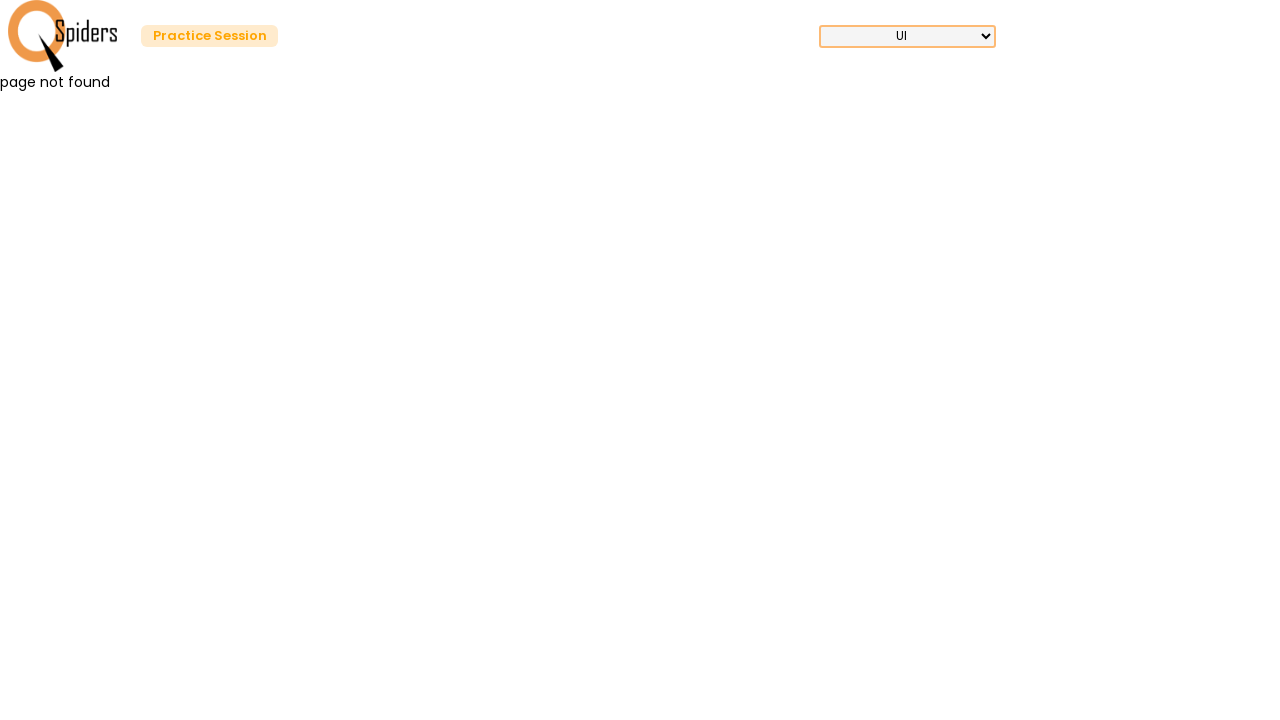

Navigated to button demo page
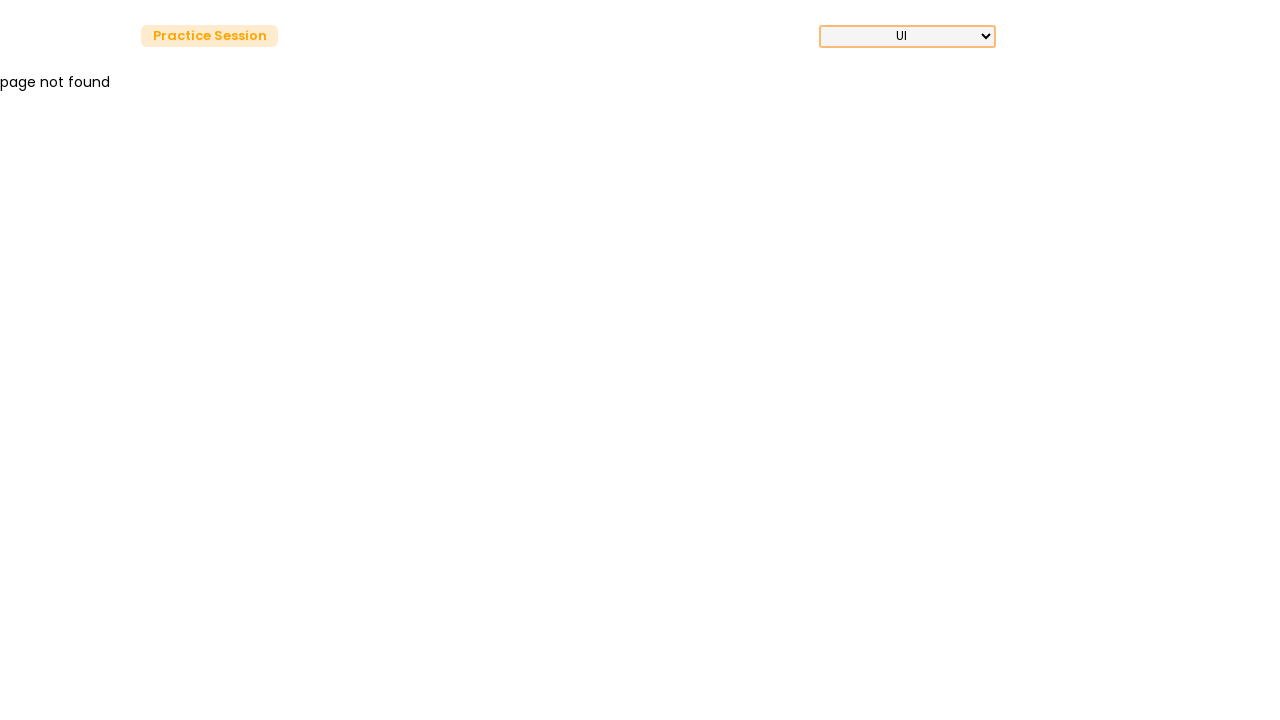

Moved mouse 50 pixels horizontally and 30 pixels vertically from origin at (50, 30)
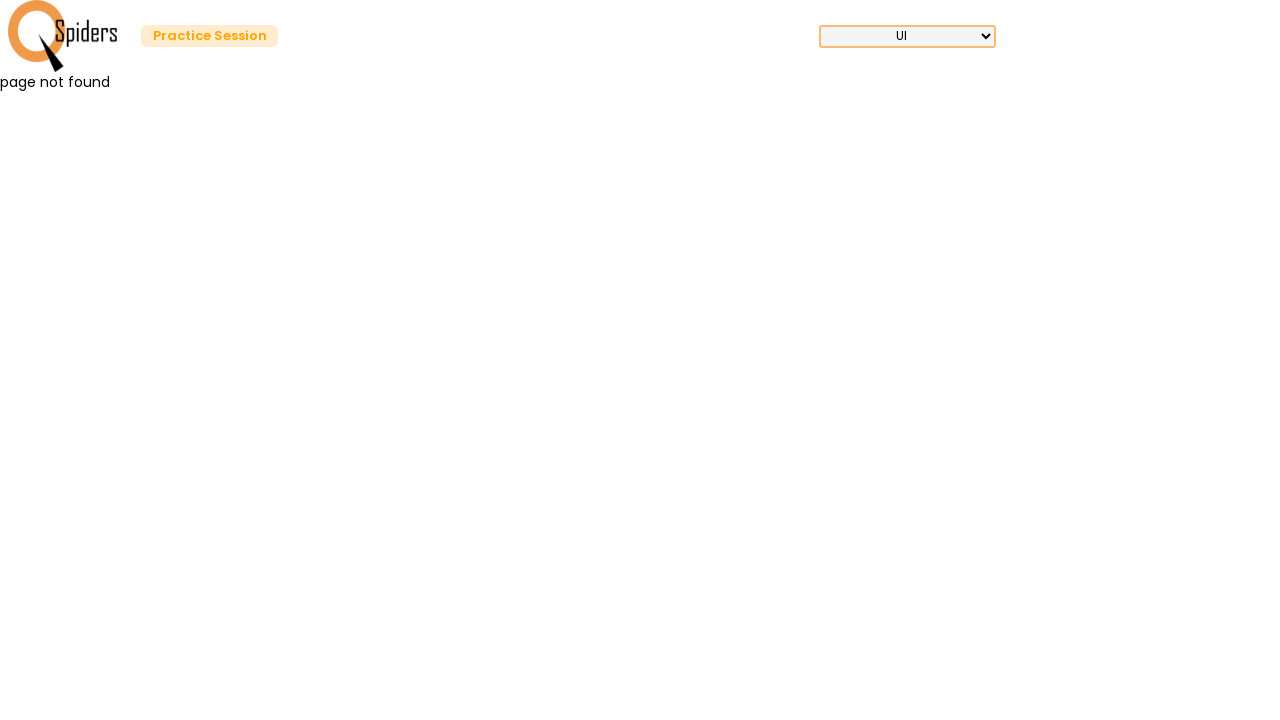

Clicked on the button at offset position (50, 30) at (50, 30)
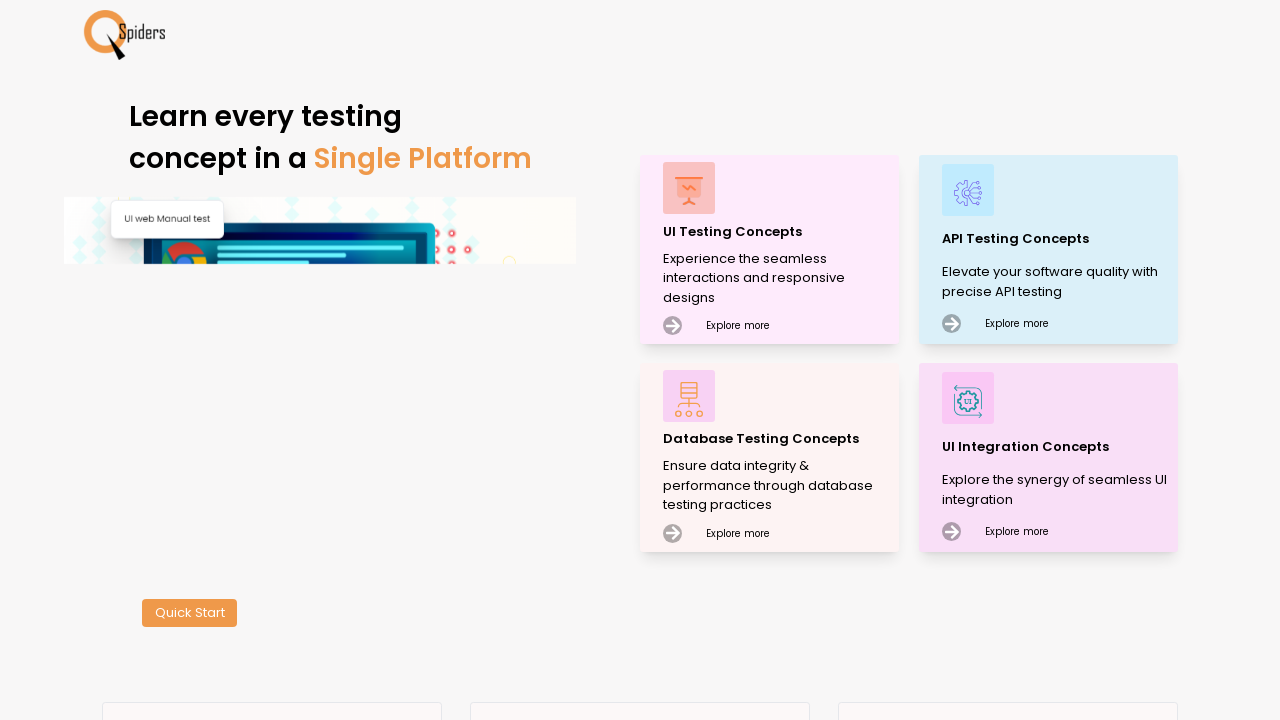

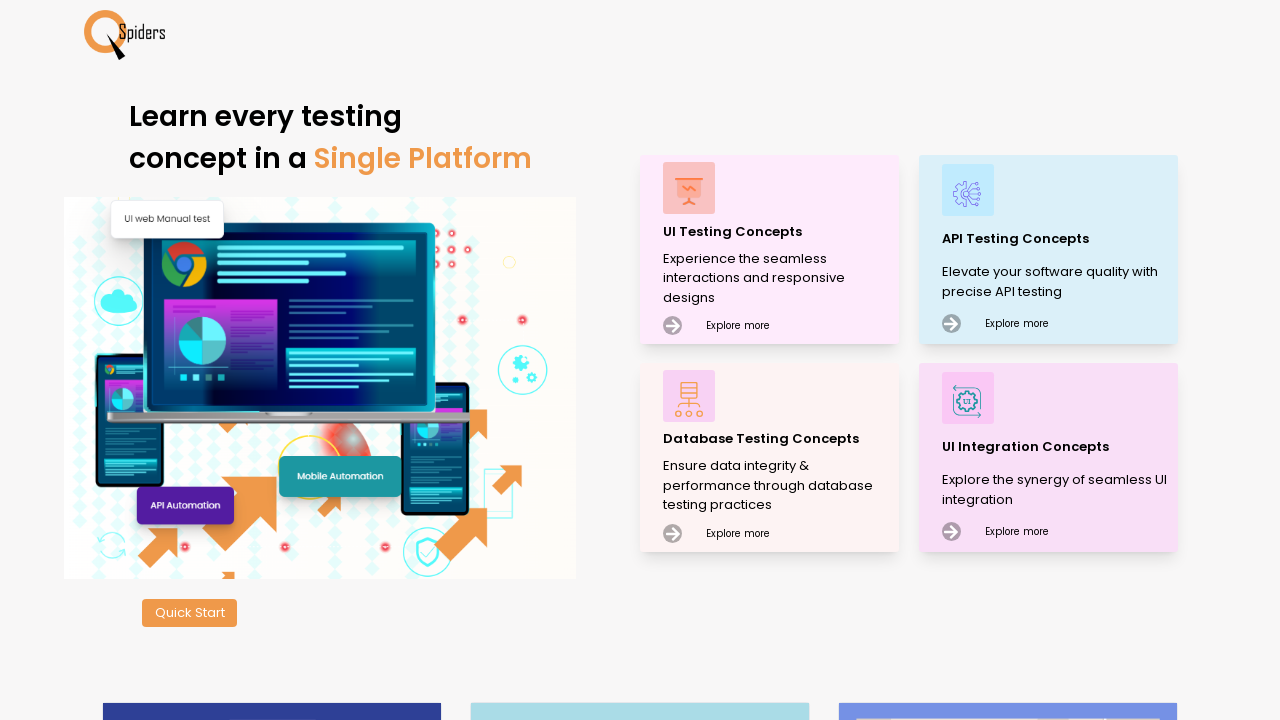